Tests that clicking the cart trolley icon opens the cart modal

Starting URL: https://gabrielrowan.github.io/Finleys-Farm-Shop-FE/products.html

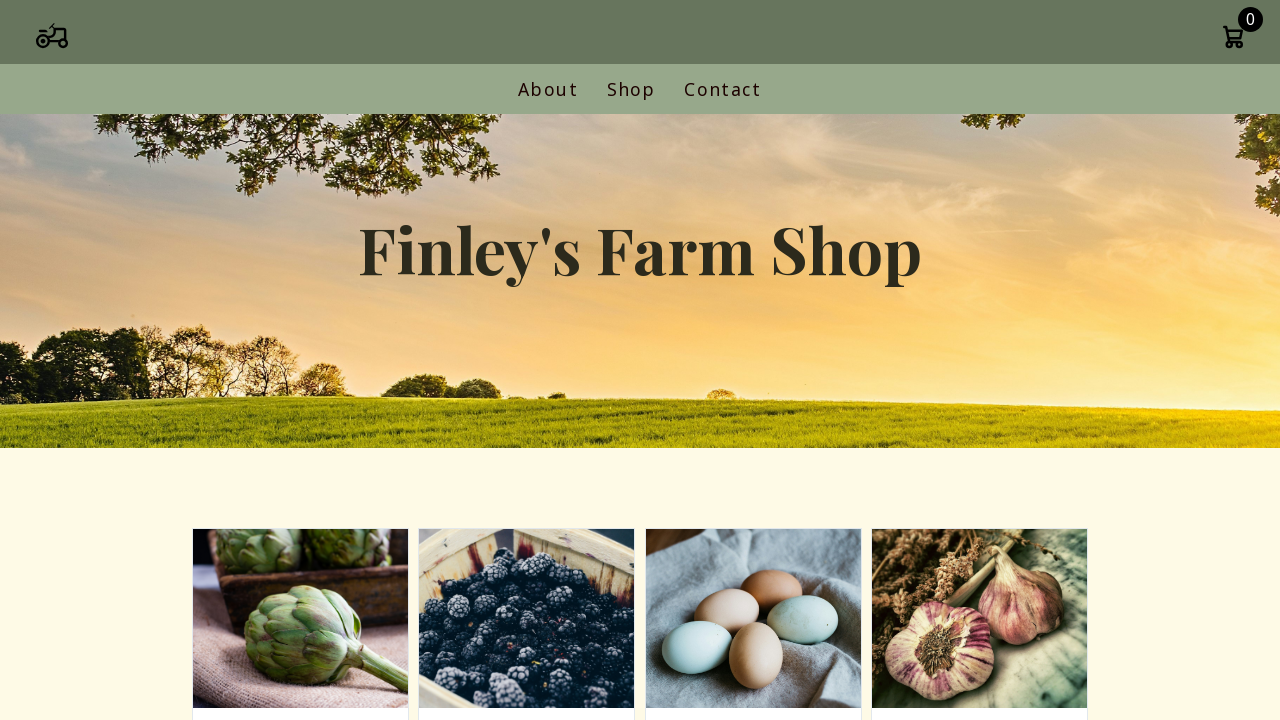

Waited for cart icon container to load
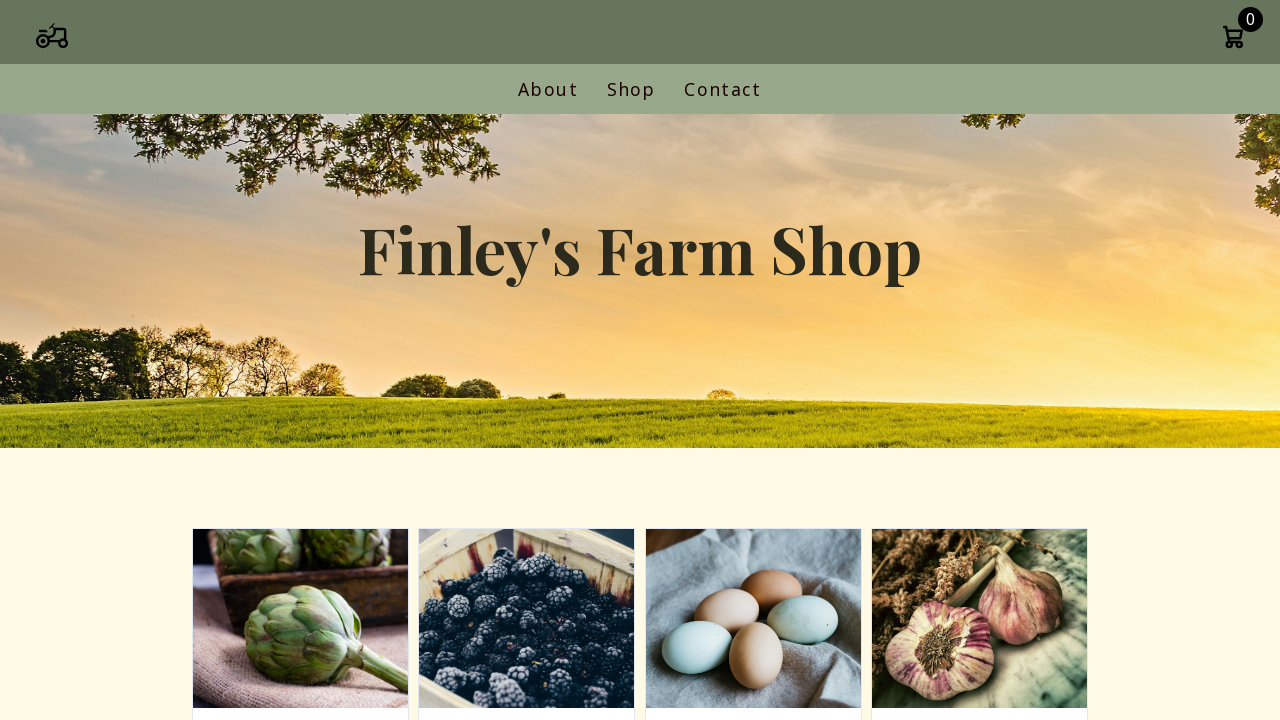

Clicked on the cart trolley icon at (1233, 39) on .cart-icon-container
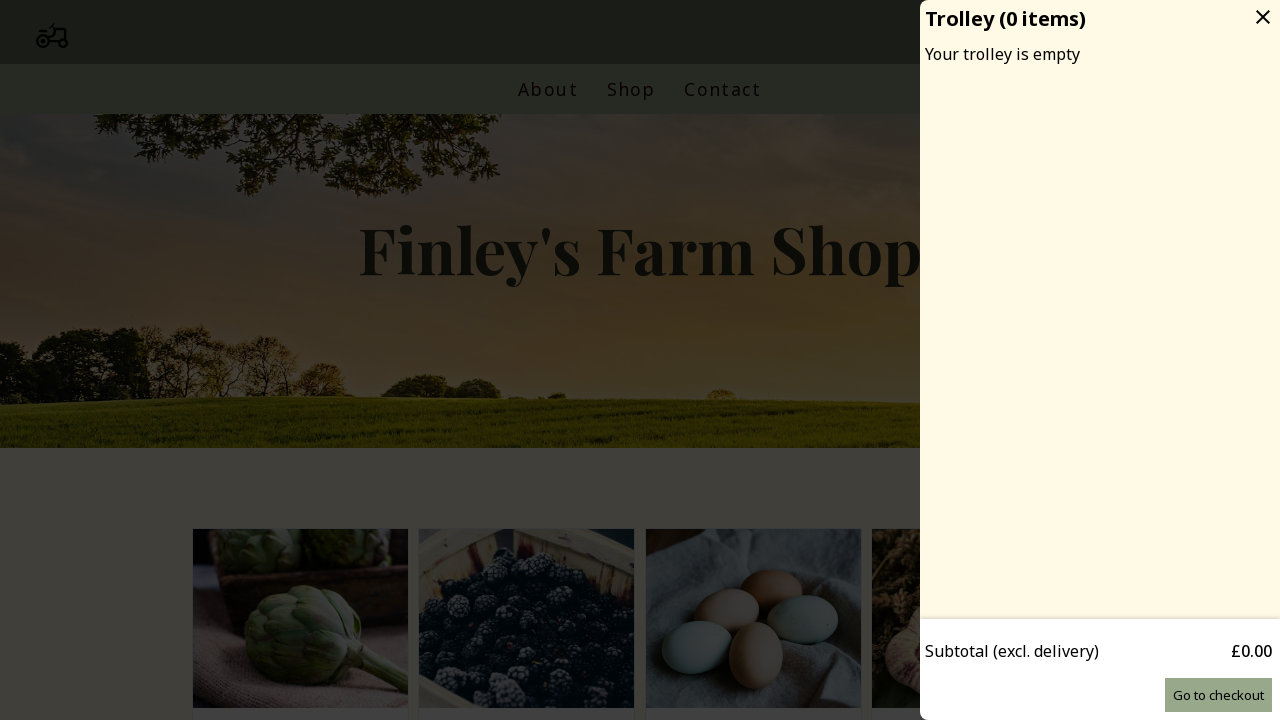

Located cart modal overlay element
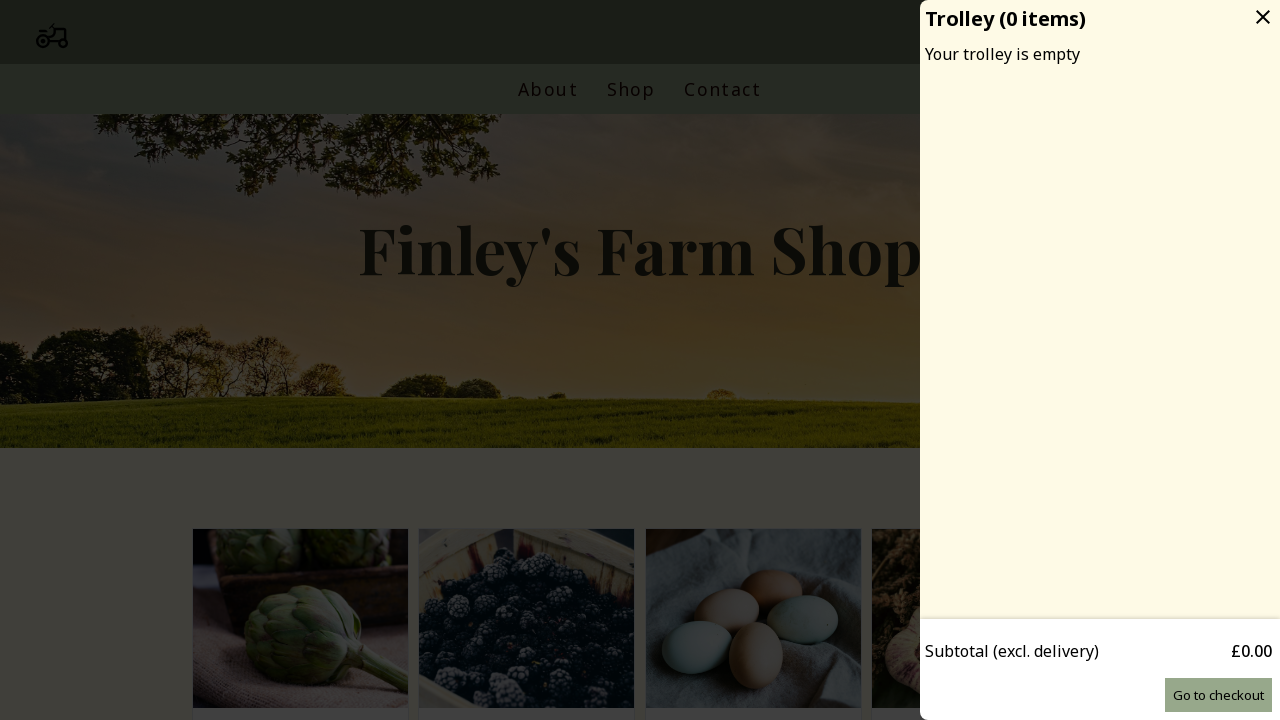

Retrieved class attribute from cart modal overlay
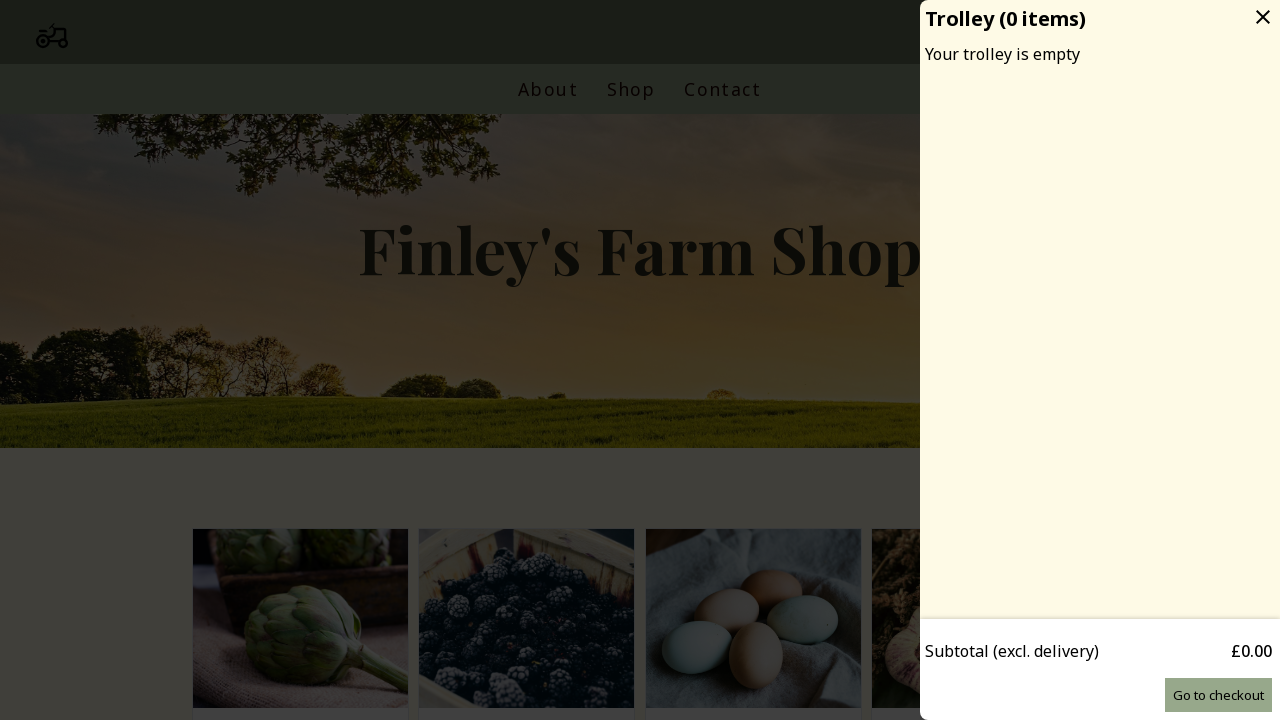

Verified that 'active' class is present in cart modal overlay
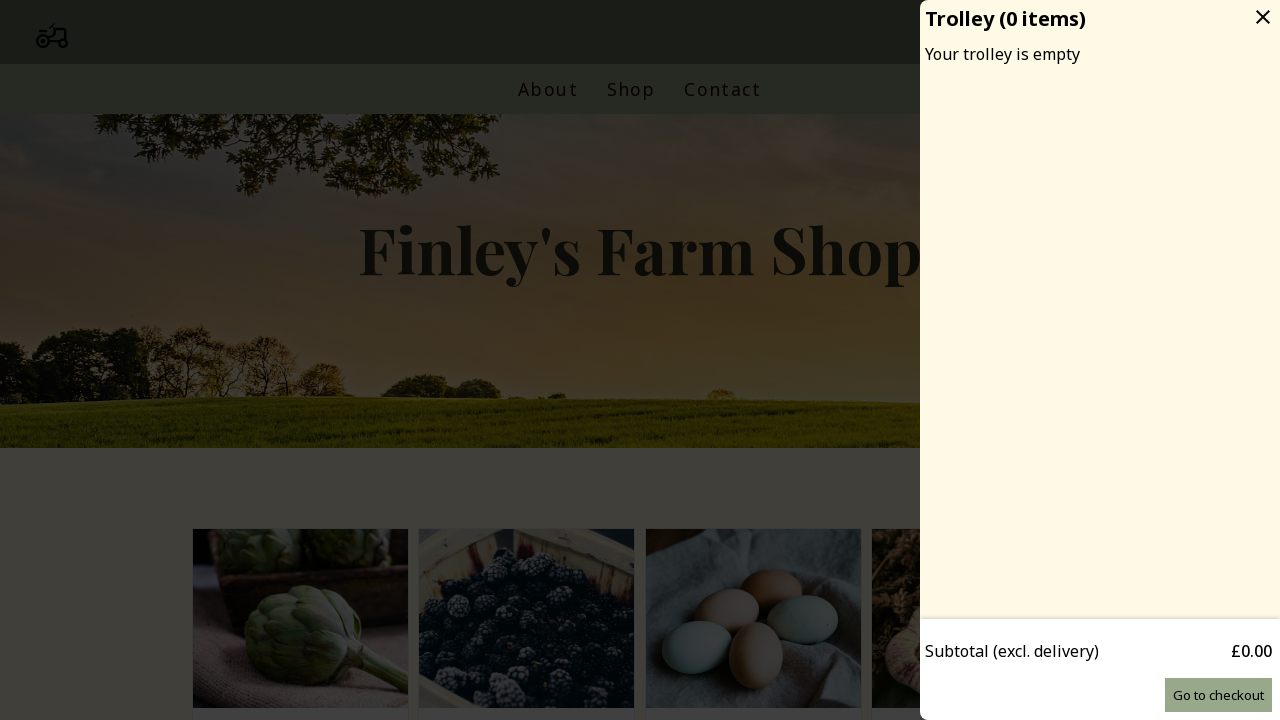

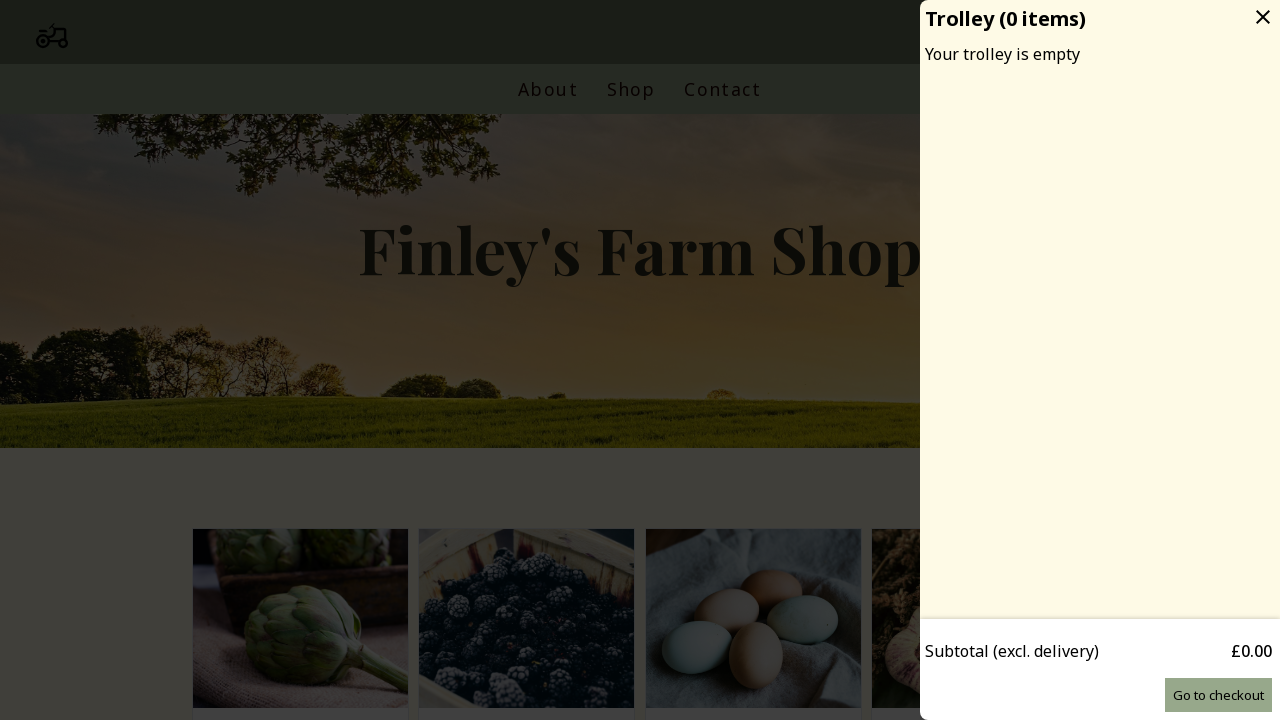